Navigates to an e-commerce site, opens the Top Deals page in a new tab, sorts the vegetable list, and searches for Rice pricing information by paginating through results

Starting URL: https://rahulshettyacademy.com/seleniumPractise/#/

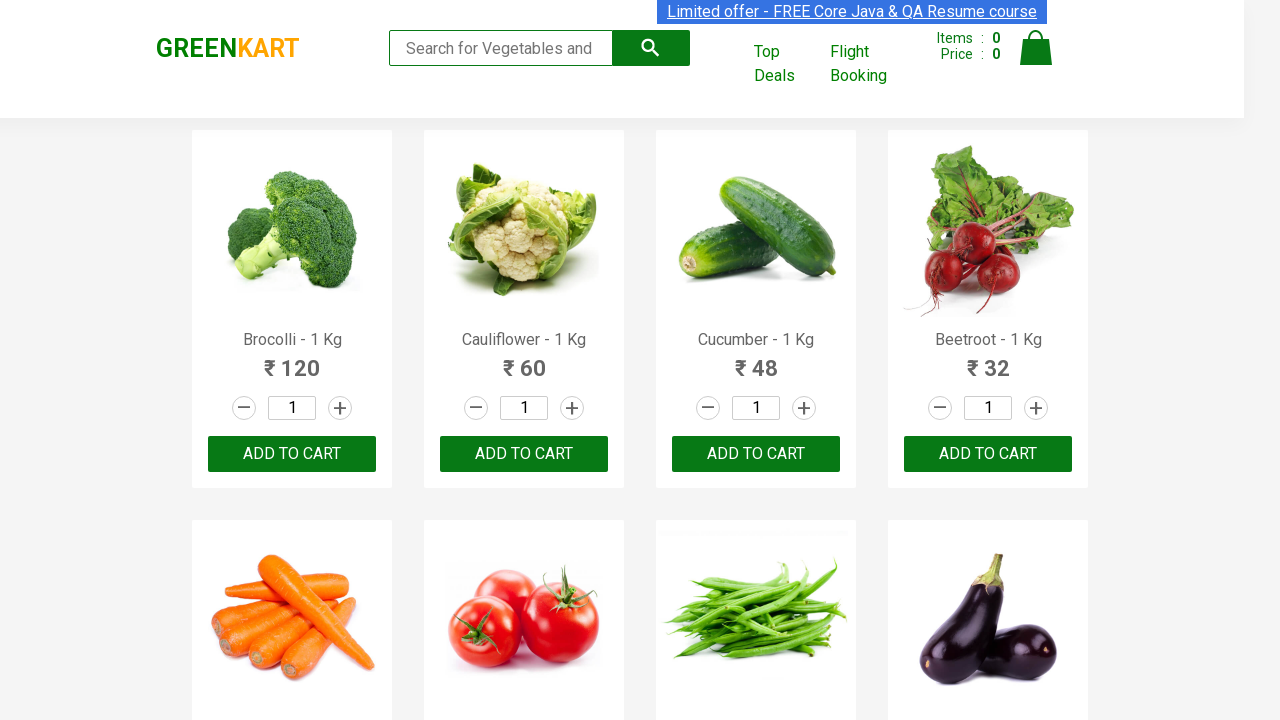

Clicked on 'Top Deals' link to open new tab at (787, 64) on a:has-text('Top Deals')
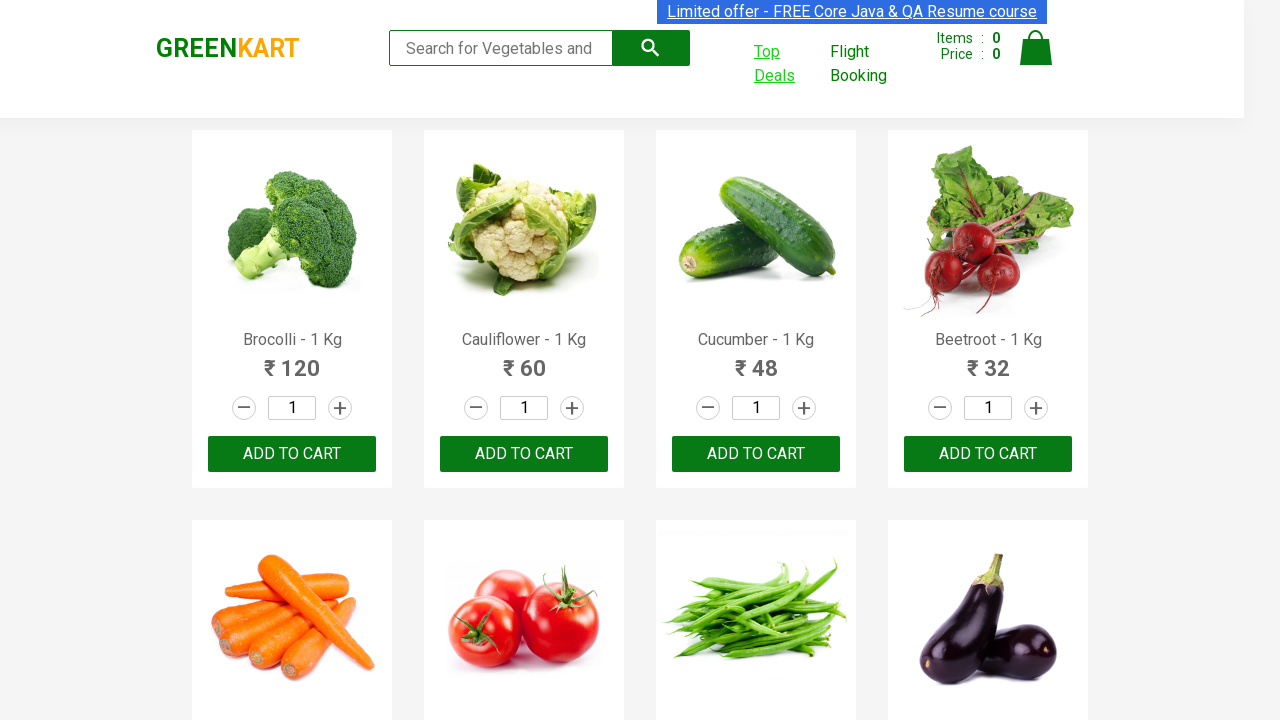

New Top Deals page loaded successfully
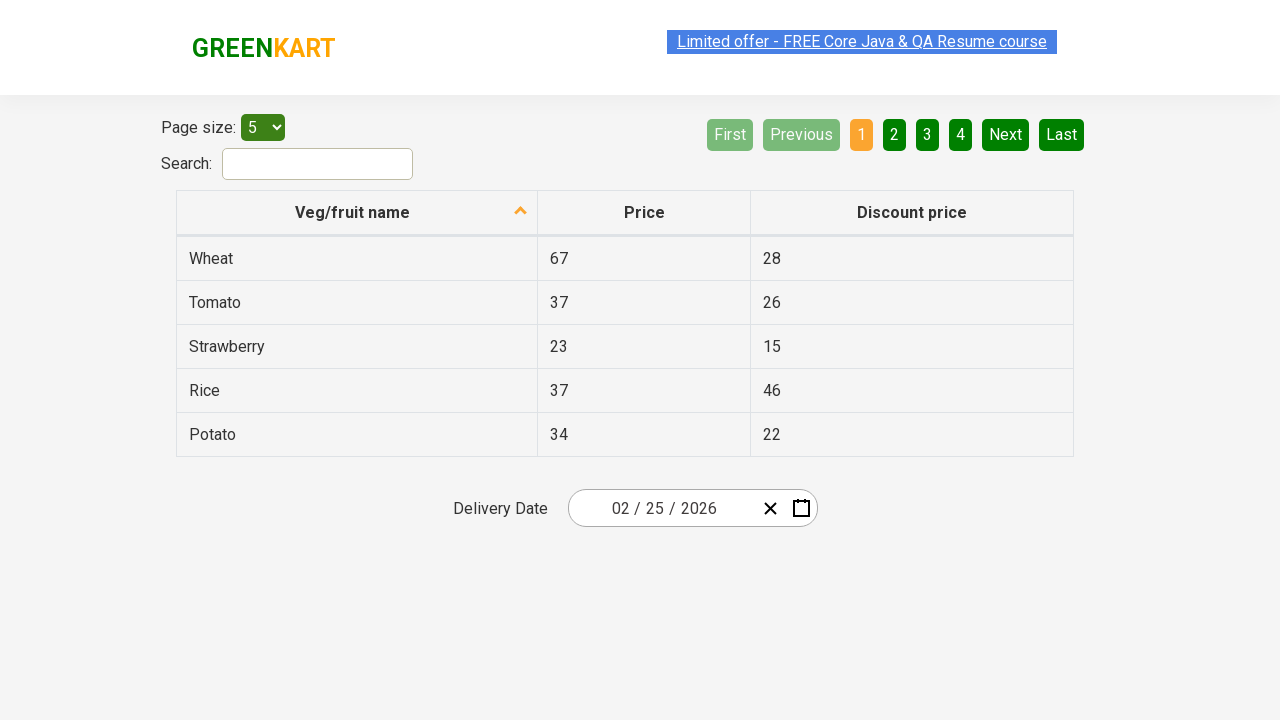

Clicked on first column header to sort vegetables at (357, 213) on xpath=//tr//th[1]
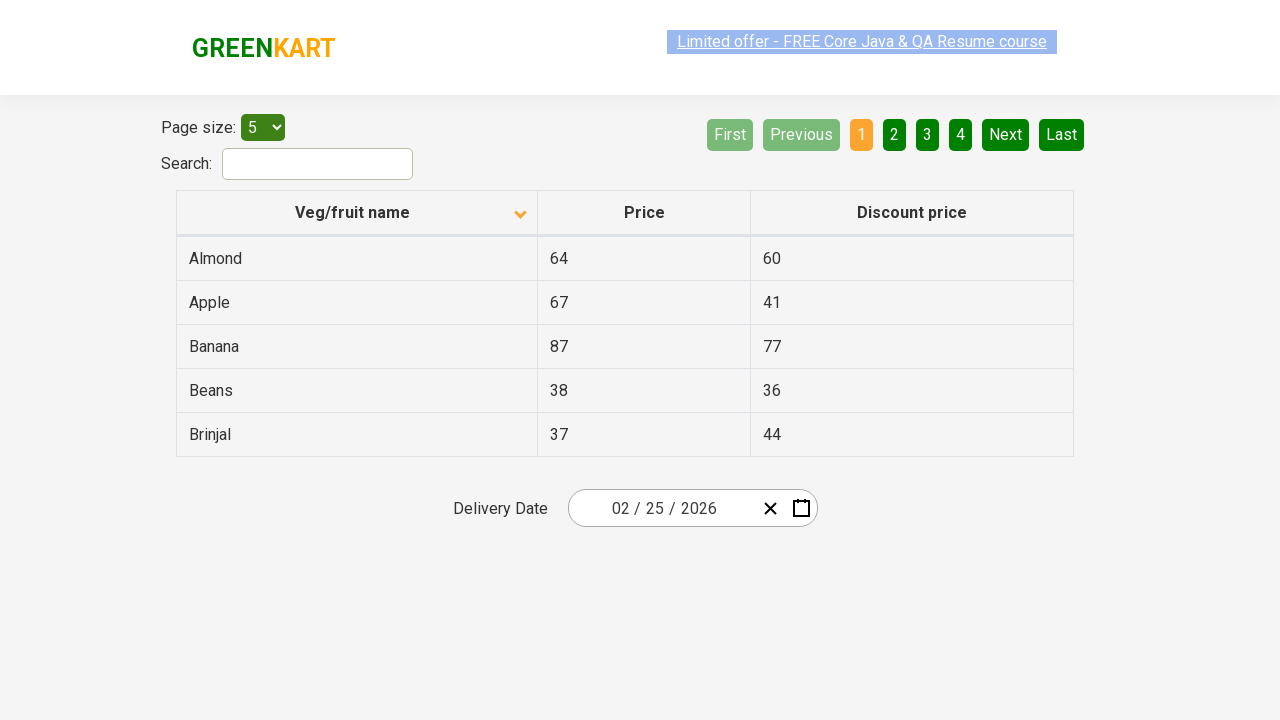

Vegetable table loaded after sorting
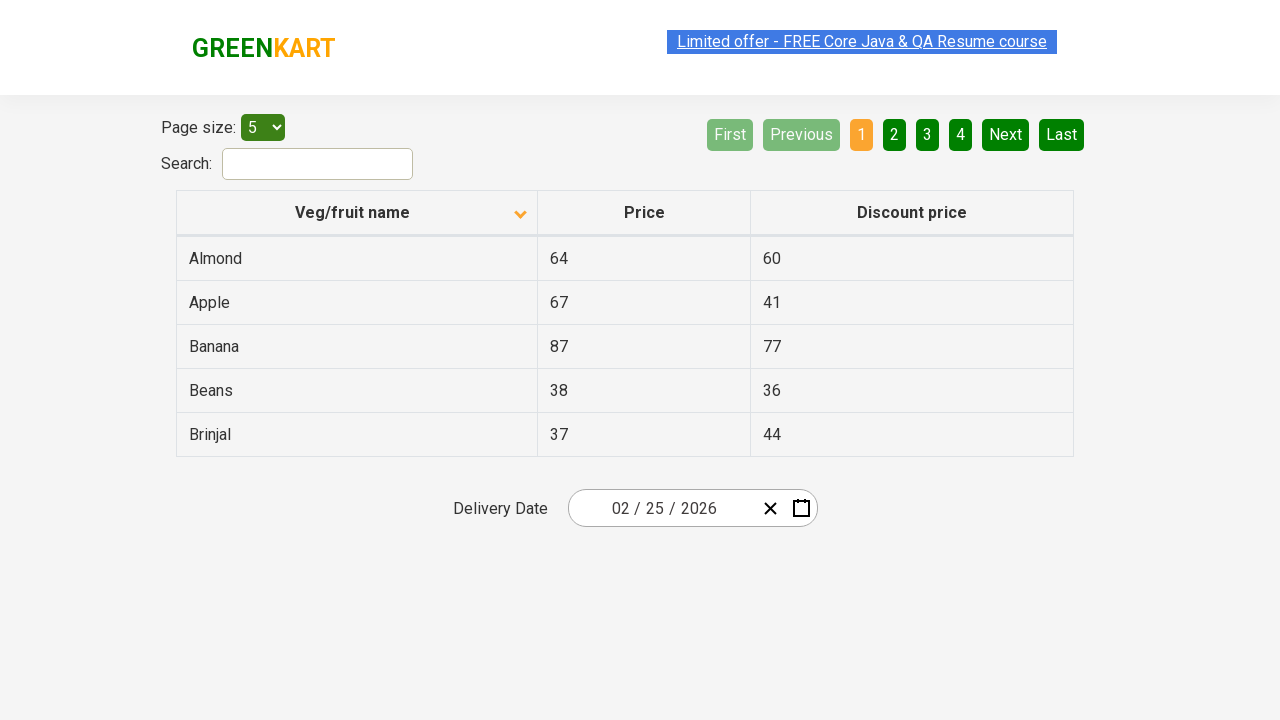

Clicked next button to paginate through results at (1006, 134) on [aria-label='Next']
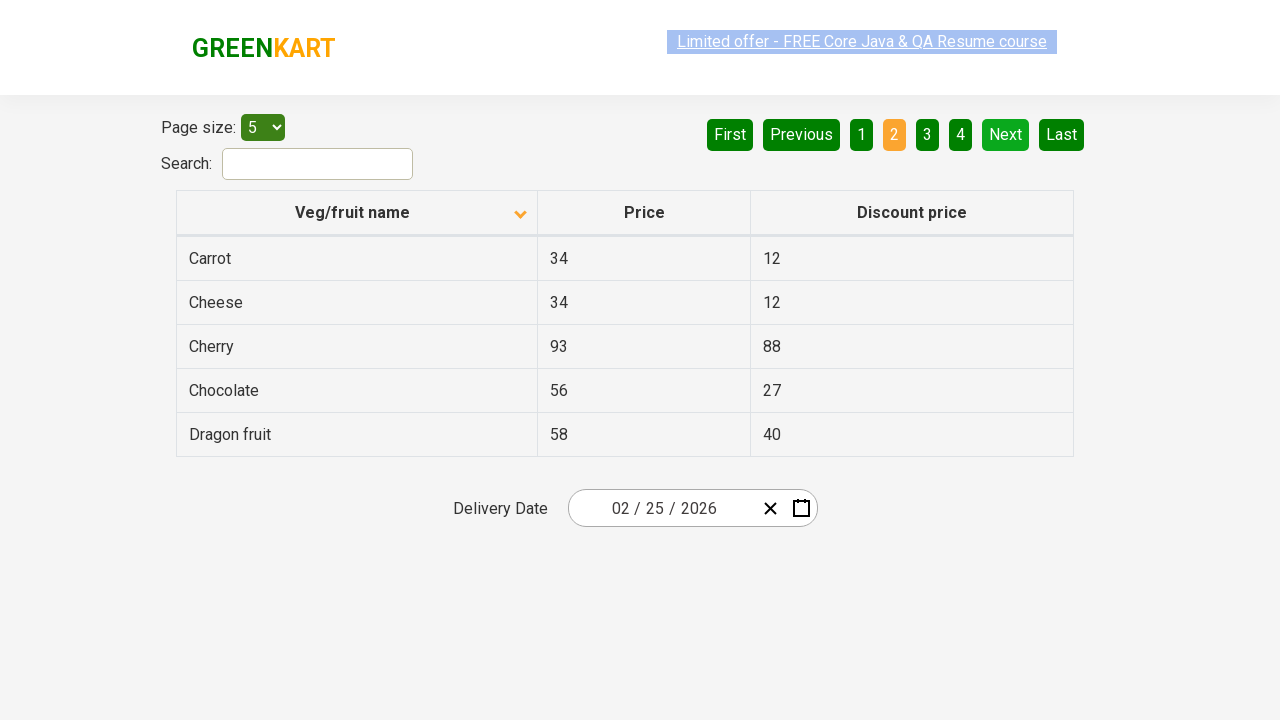

Waited for page to update after pagination
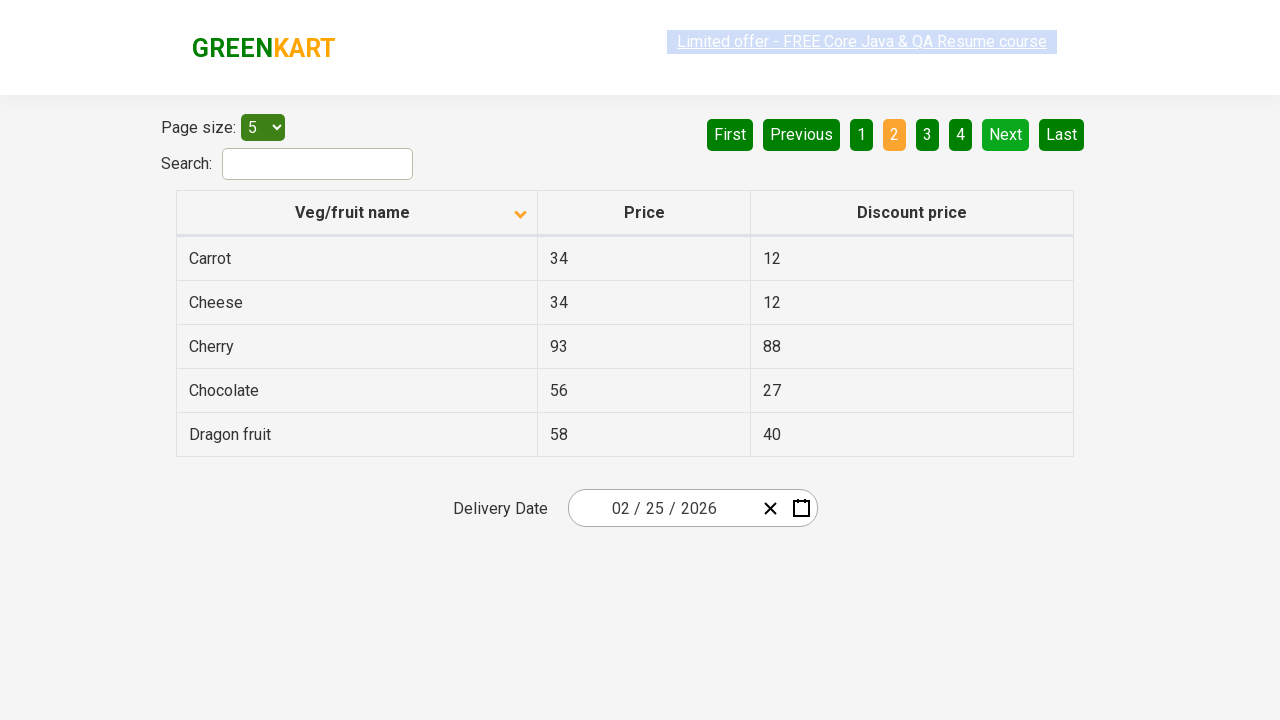

Clicked next button to paginate through results at (1006, 134) on [aria-label='Next']
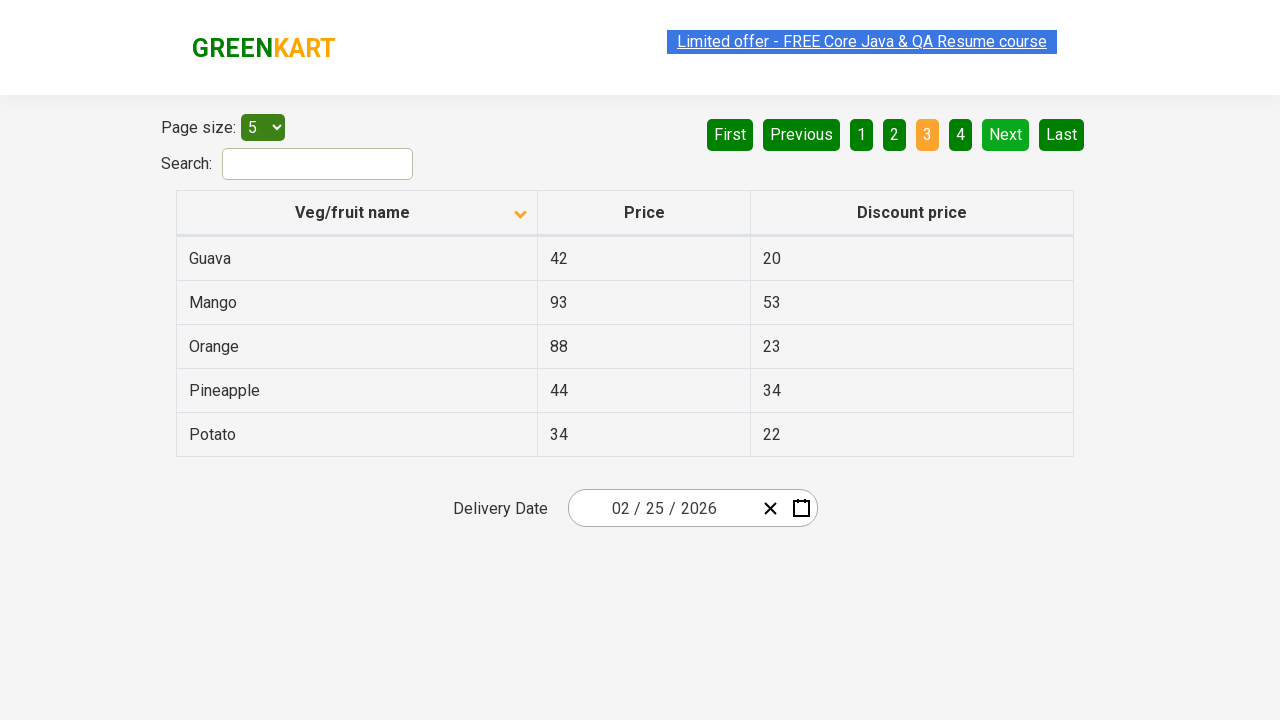

Waited for page to update after pagination
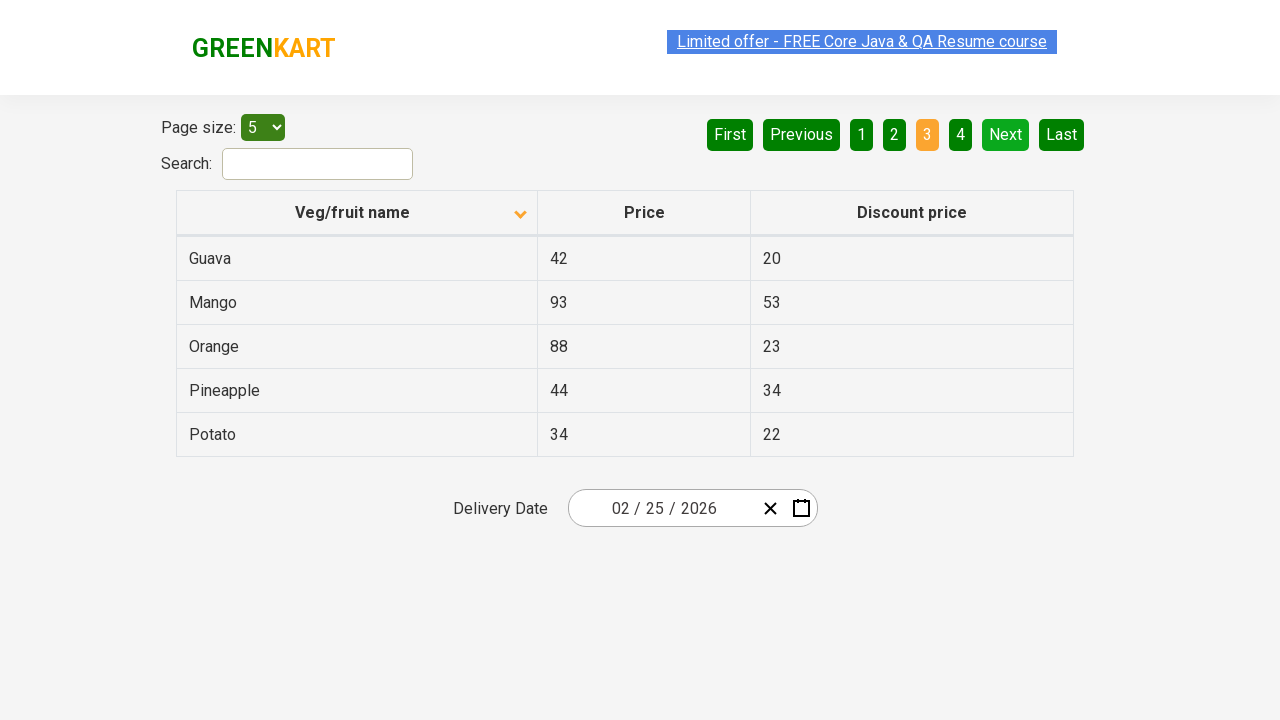

Clicked next button to paginate through results at (1006, 134) on [aria-label='Next']
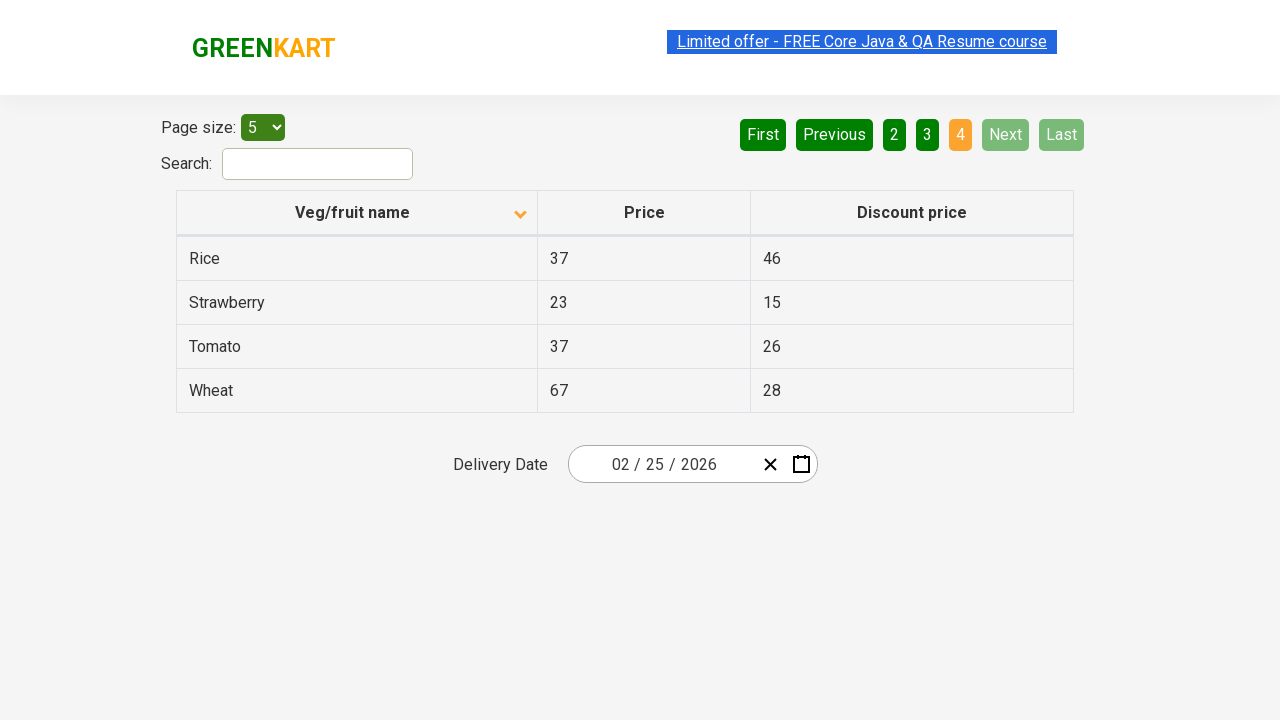

Waited for page to update after pagination
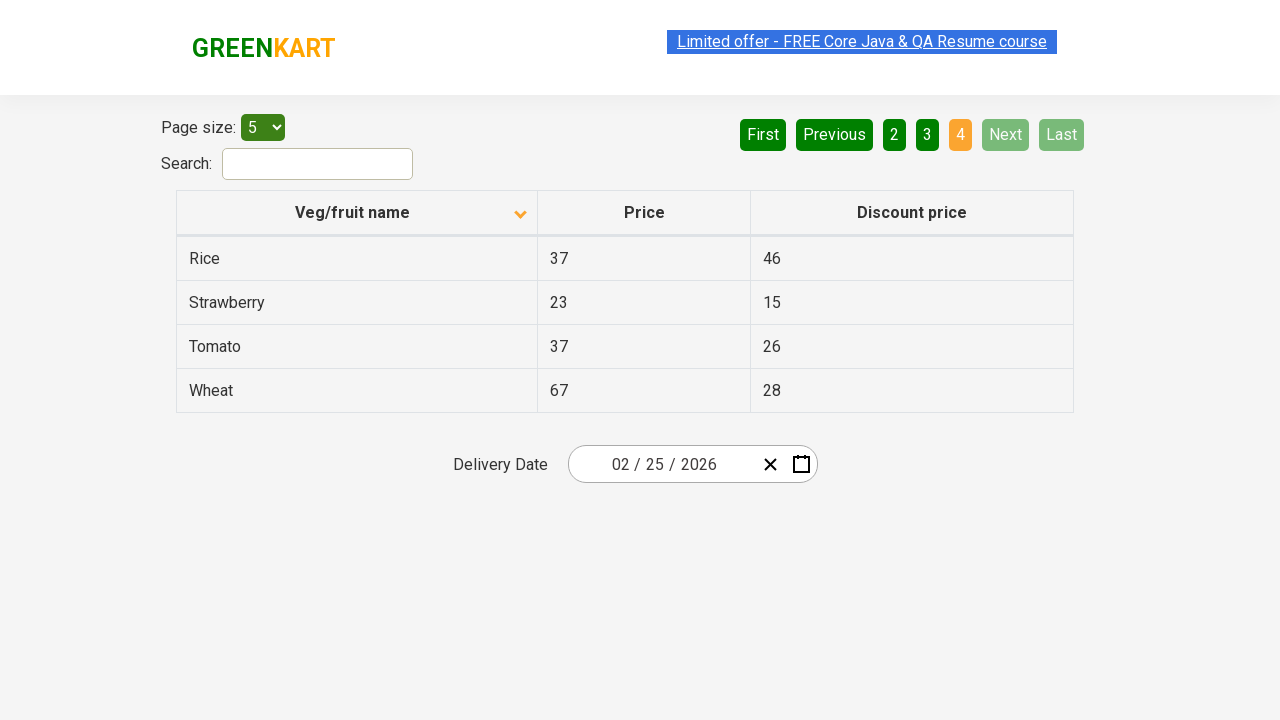

Found Rice with price: 37
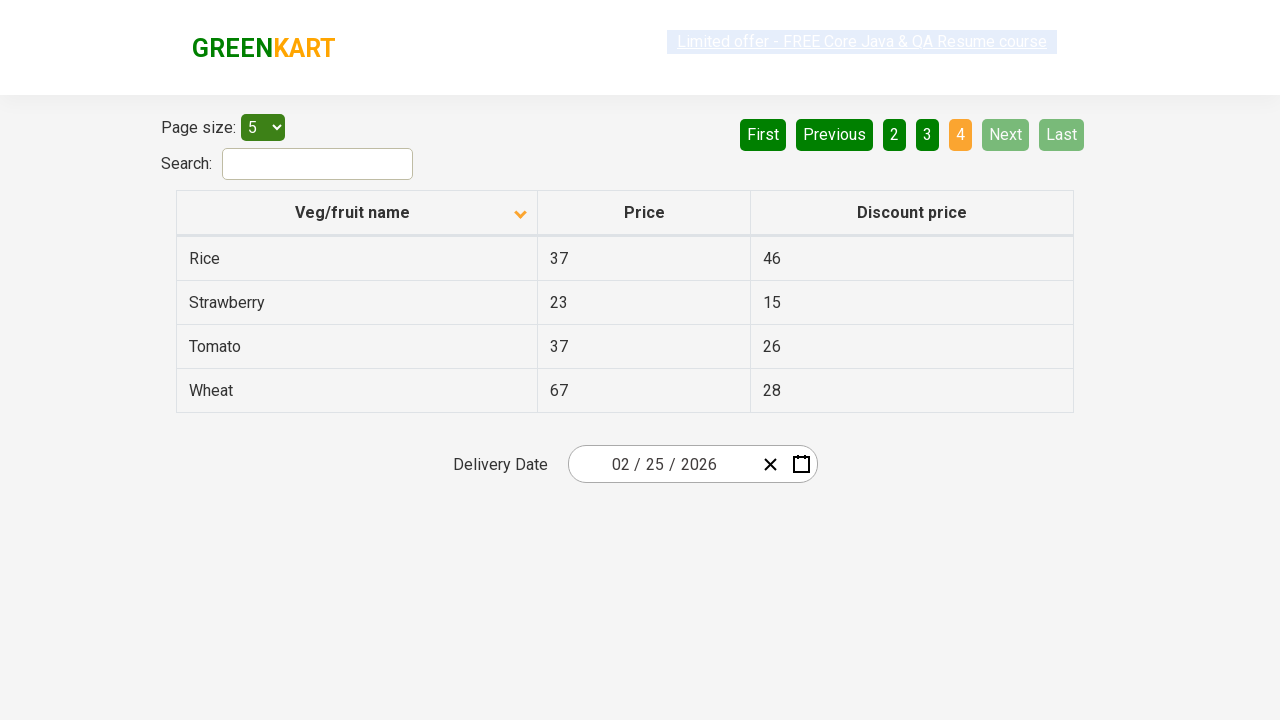

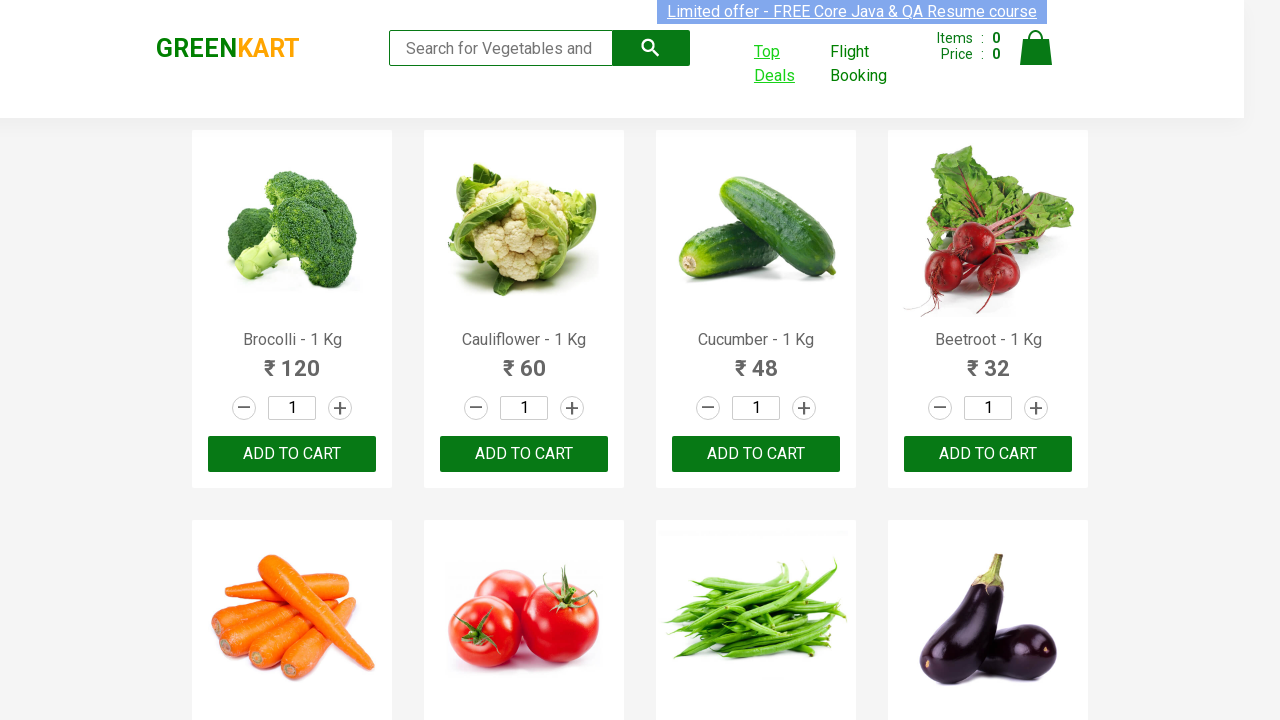